Tests JavaScript prompt dialog by clicking a button, entering text into the prompt, and accepting it

Starting URL: https://the-internet.herokuapp.com/javascript_alerts

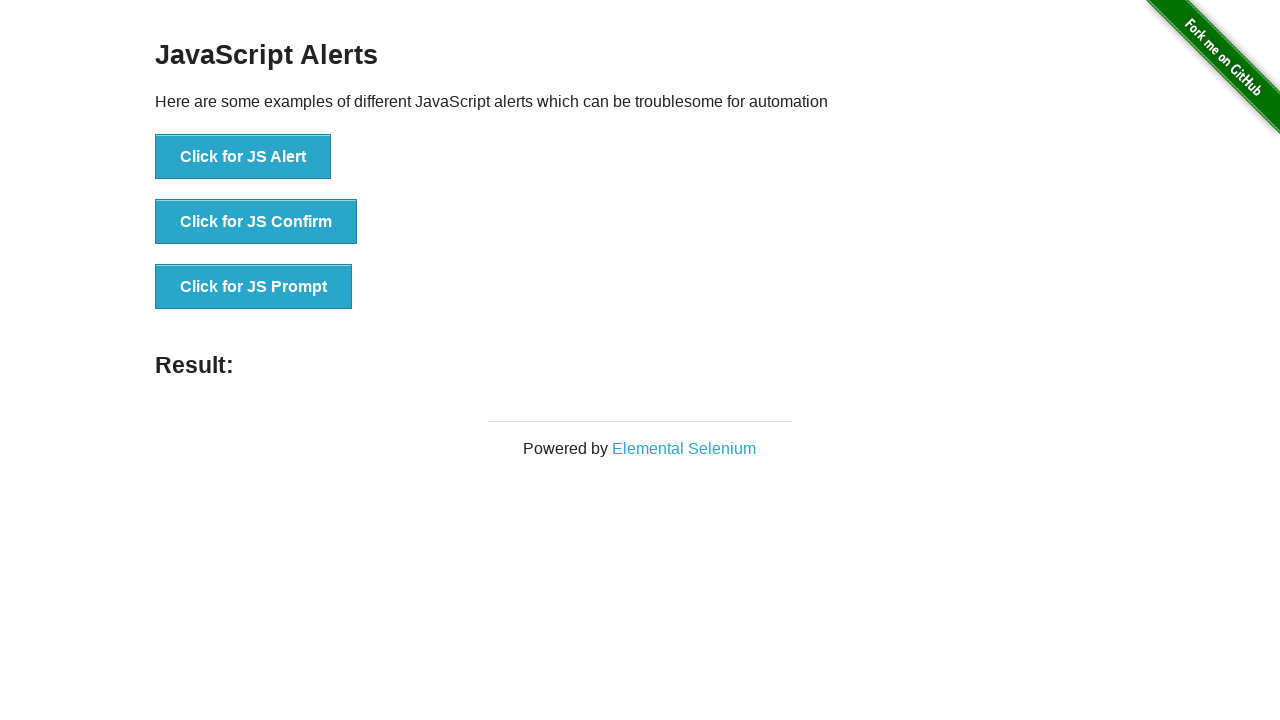

Set up dialog handler to accept prompt with text 'TestUser123'
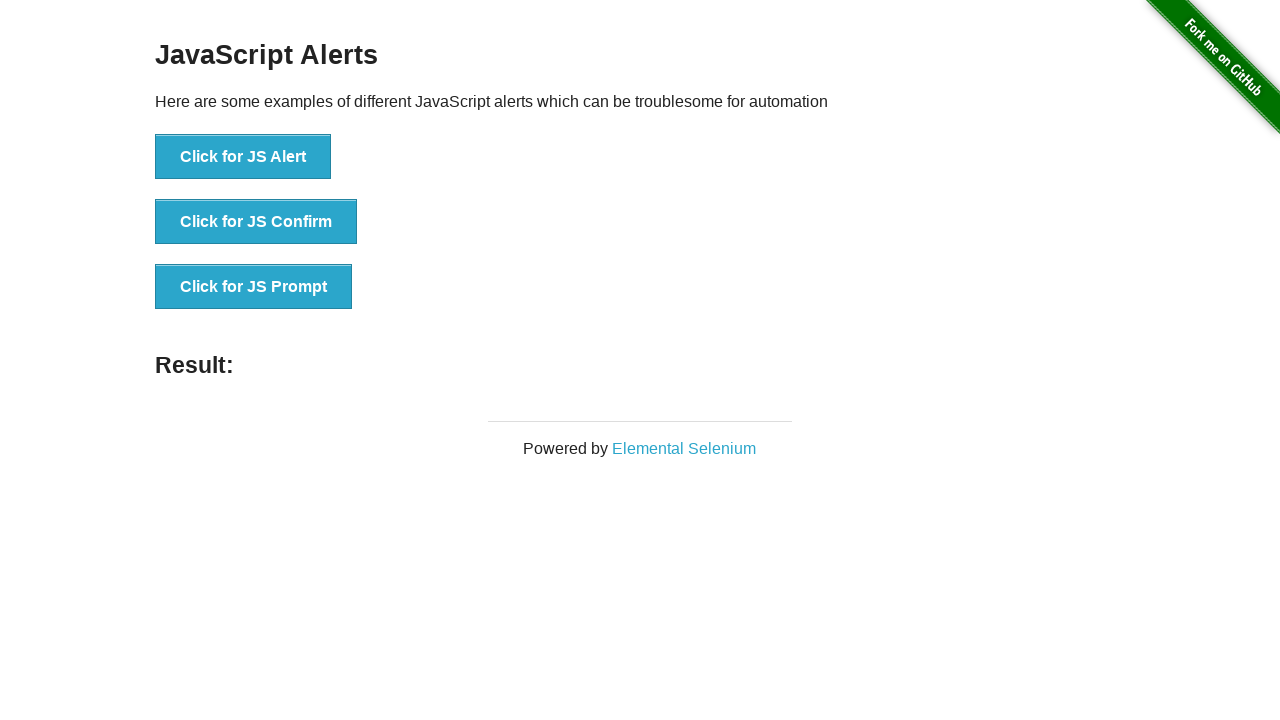

Clicked button to trigger JavaScript prompt dialog at (254, 287) on xpath=//button[text()="Click for JS Prompt"]
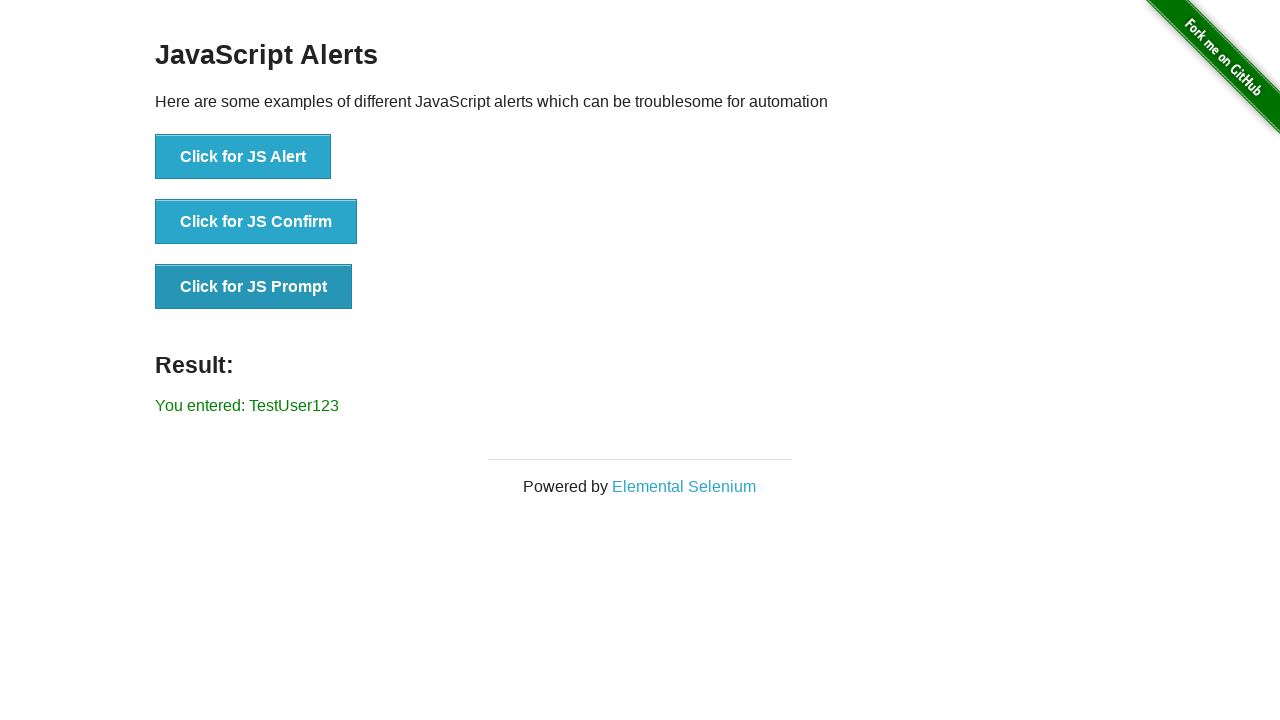

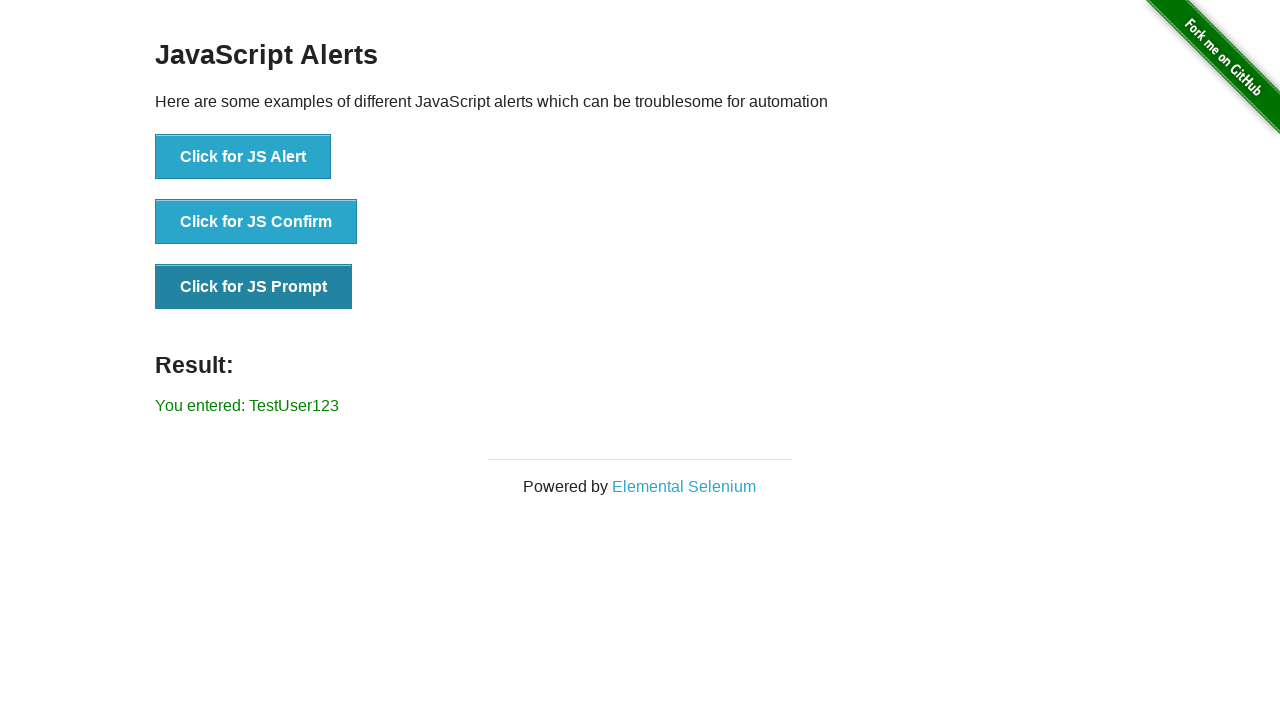